Tests displaying all todo items by clicking the All filter after filtering.

Starting URL: https://demo.playwright.dev/todomvc

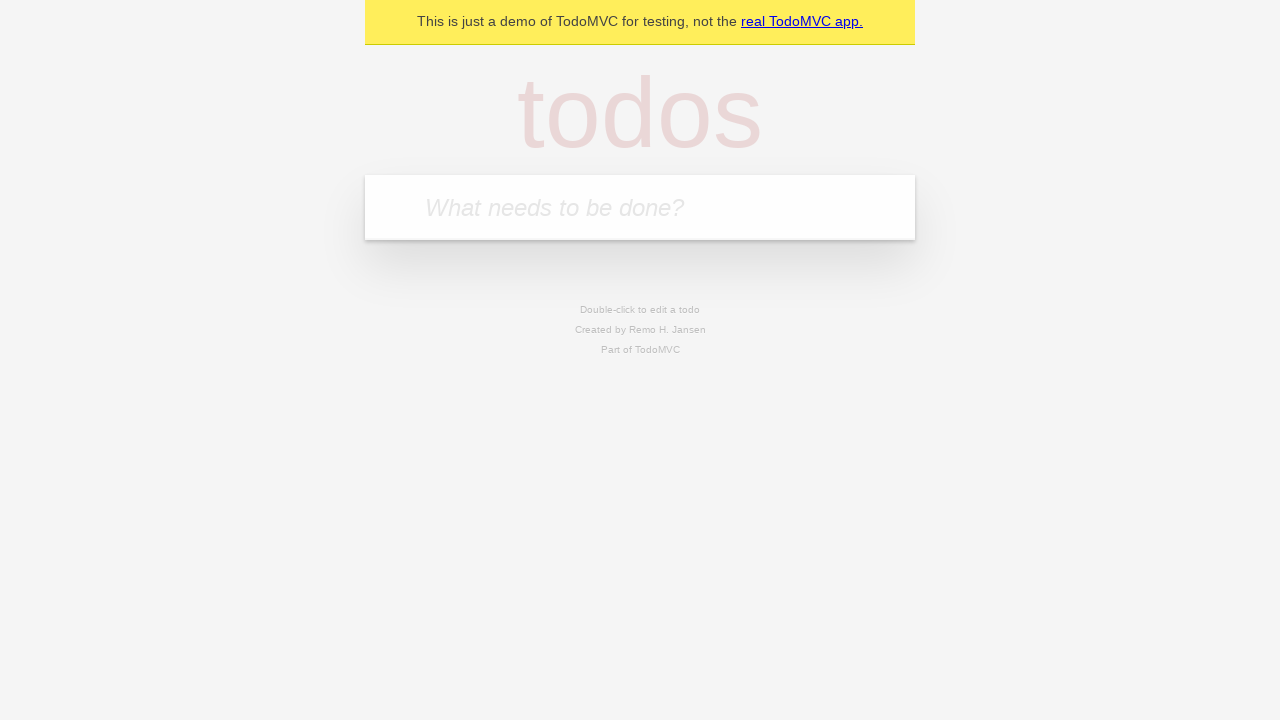

Filled todo input with 'buy some cheese' on internal:attr=[placeholder="What needs to be done?"i]
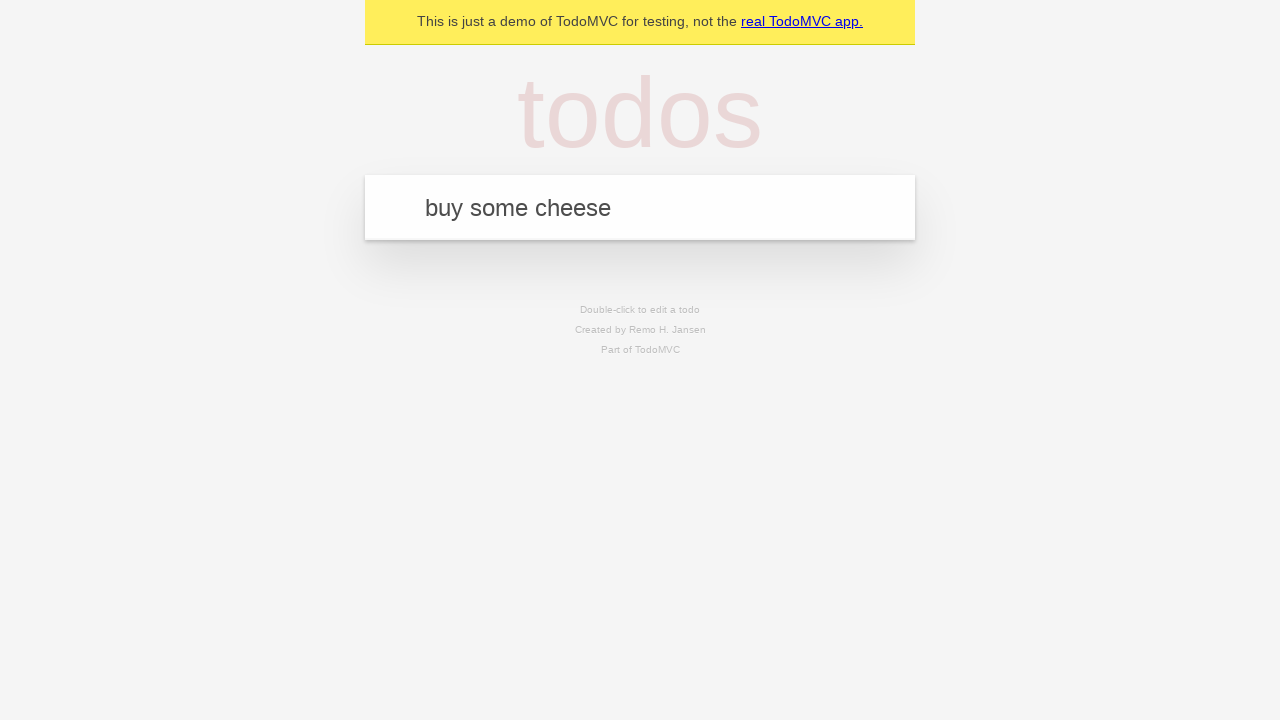

Pressed Enter to add first todo item on internal:attr=[placeholder="What needs to be done?"i]
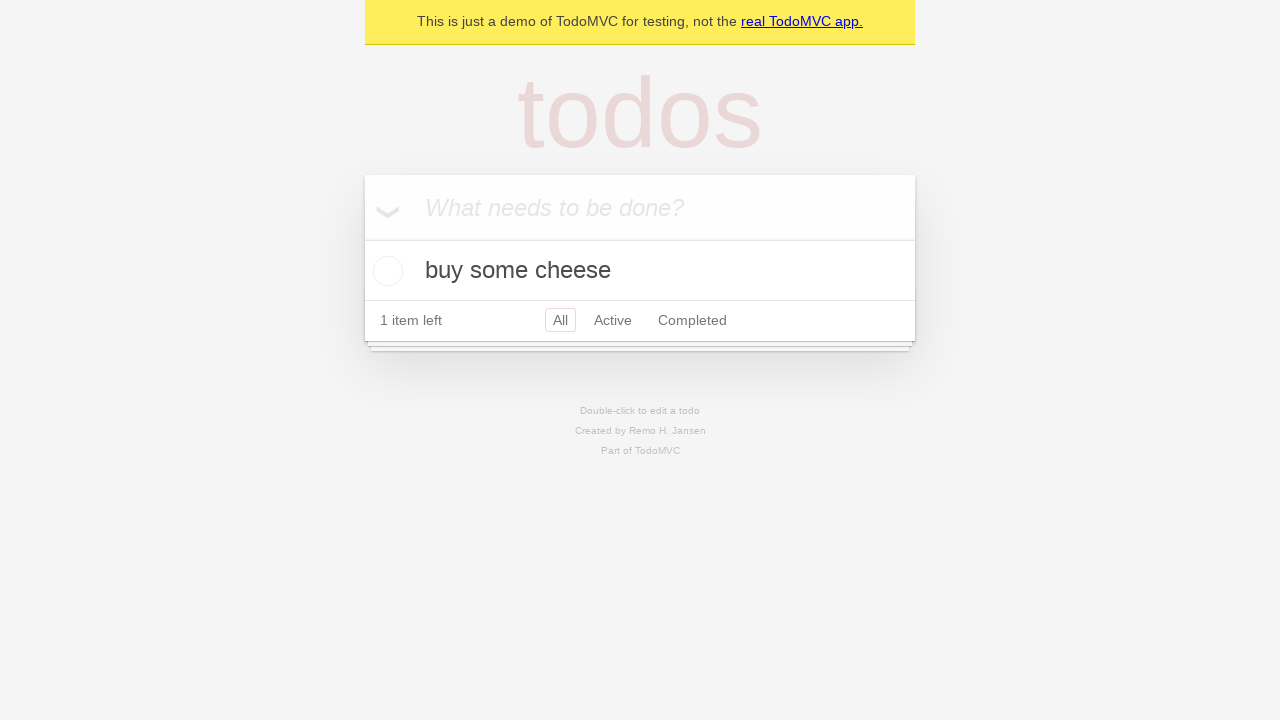

Filled todo input with 'feed the cat' on internal:attr=[placeholder="What needs to be done?"i]
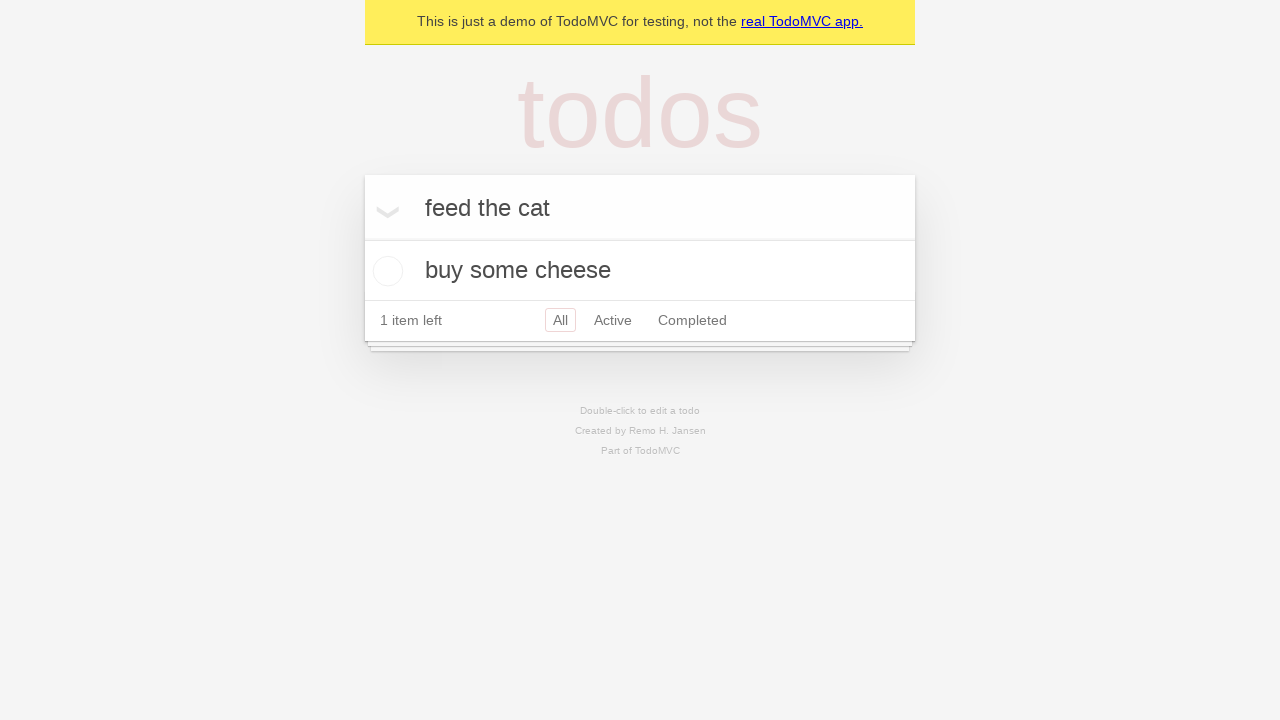

Pressed Enter to add second todo item on internal:attr=[placeholder="What needs to be done?"i]
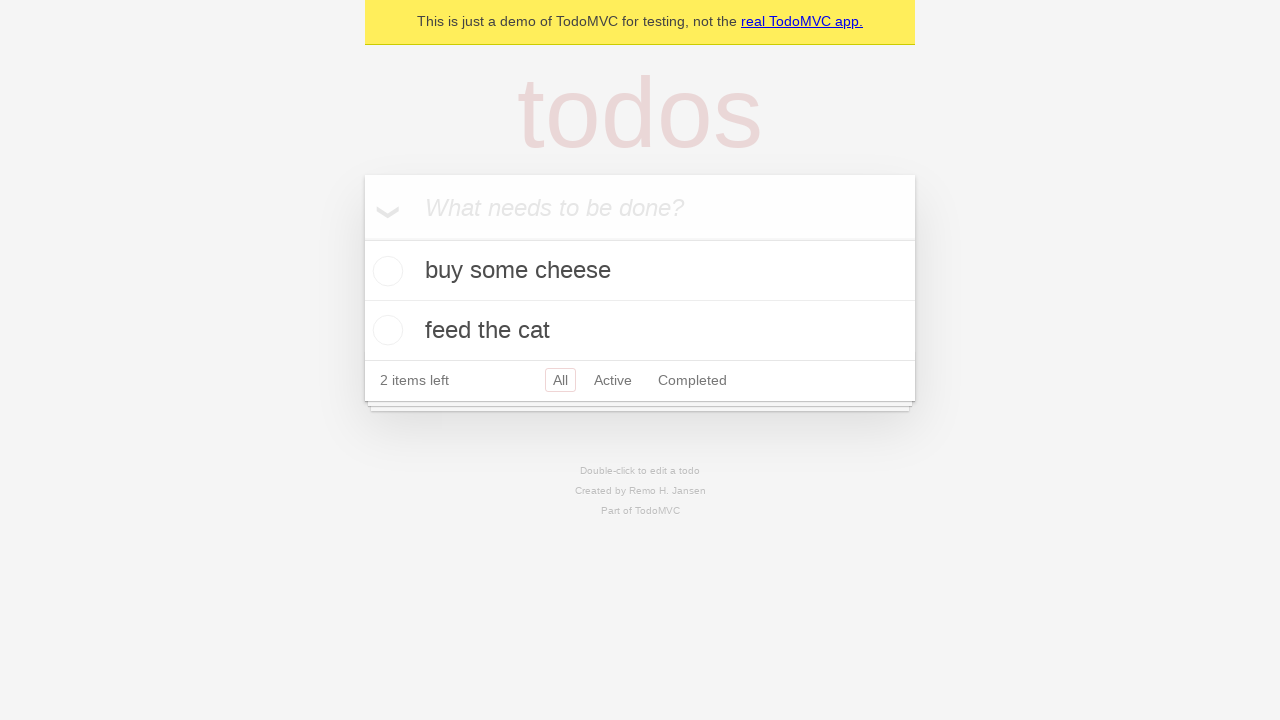

Filled todo input with 'book a doctors appointment' on internal:attr=[placeholder="What needs to be done?"i]
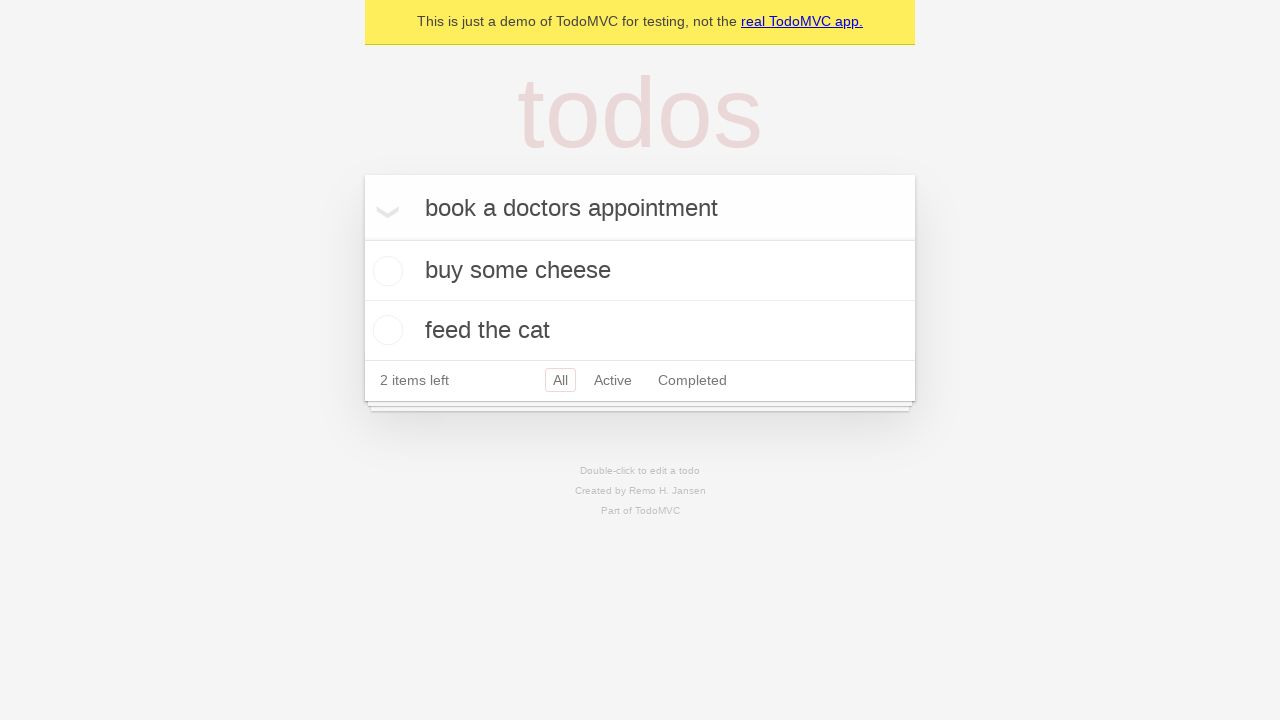

Pressed Enter to add third todo item on internal:attr=[placeholder="What needs to be done?"i]
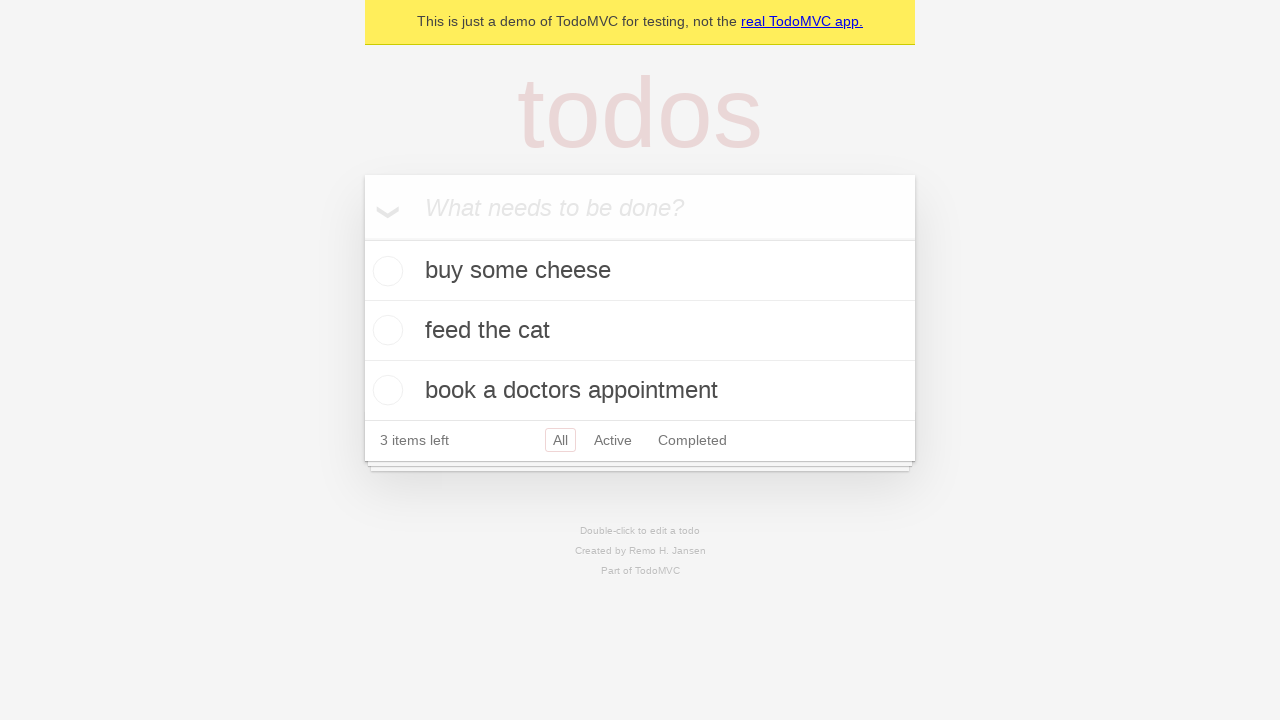

Checked the second todo item at (385, 330) on internal:testid=[data-testid="todo-item"s] >> nth=1 >> internal:role=checkbox
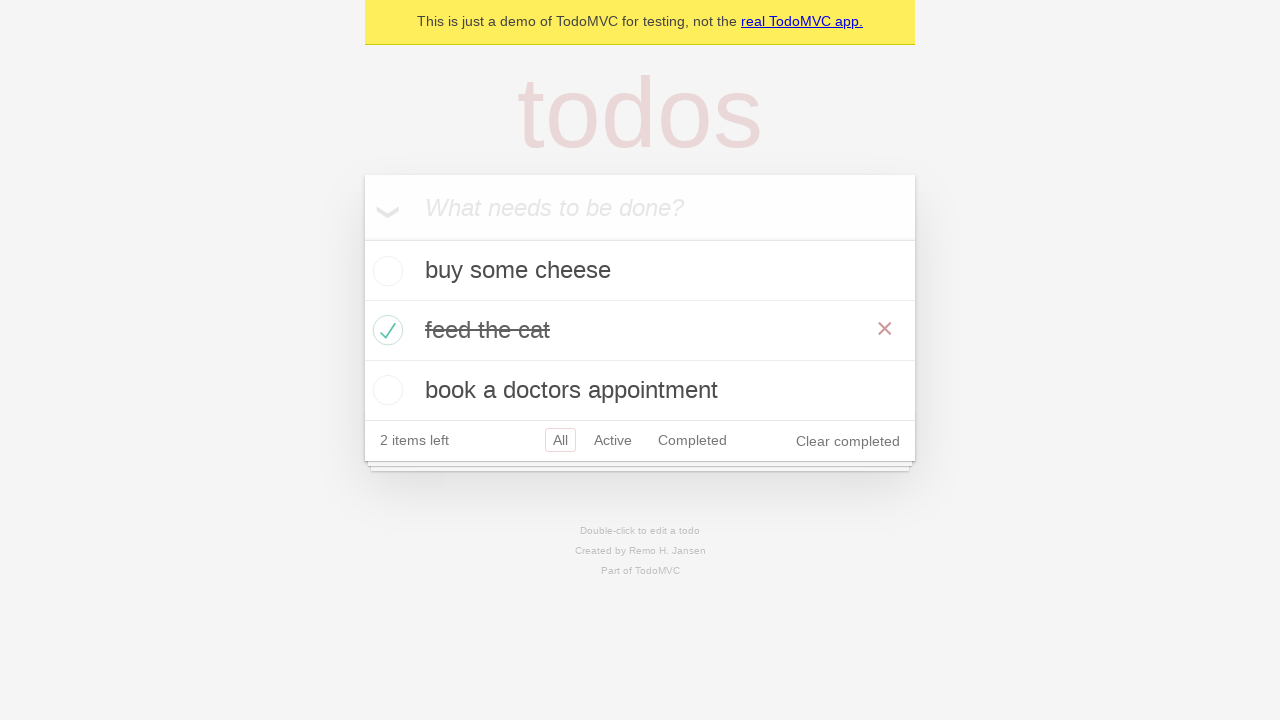

Clicked Active filter to show only active todos at (613, 440) on internal:role=link[name="Active"i]
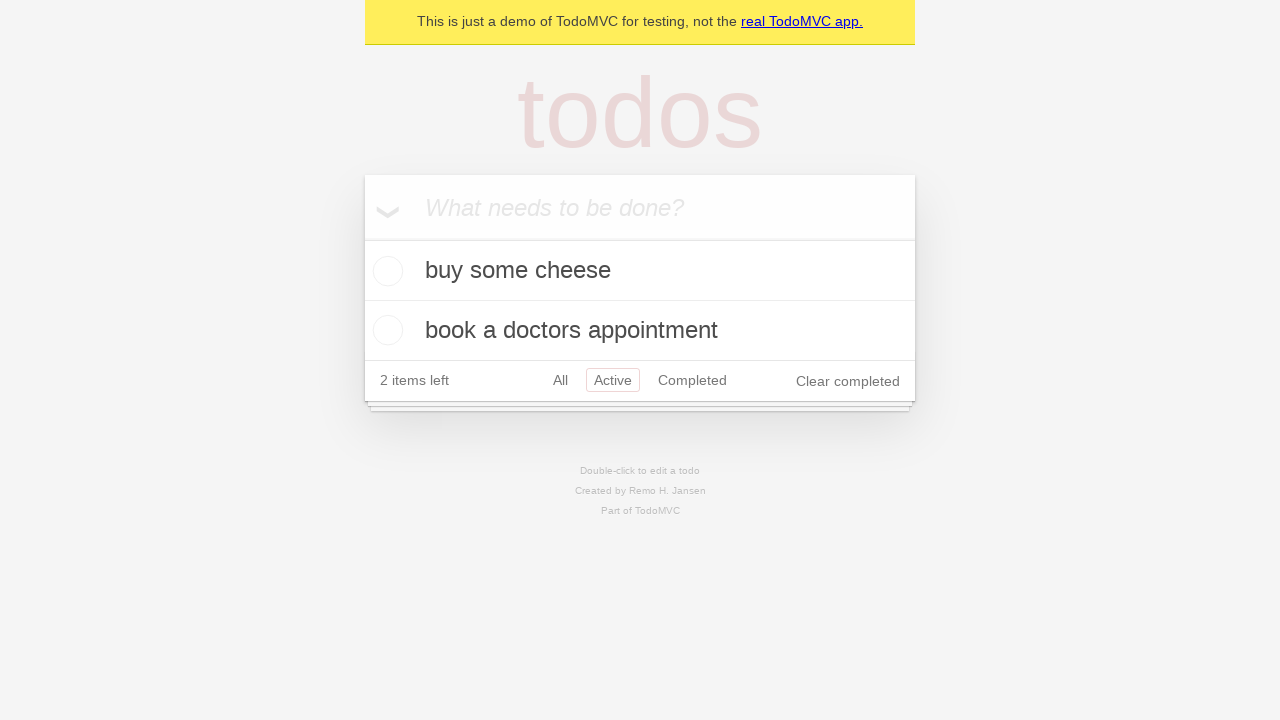

Clicked Completed filter to show only completed todos at (692, 380) on internal:role=link[name="Completed"i]
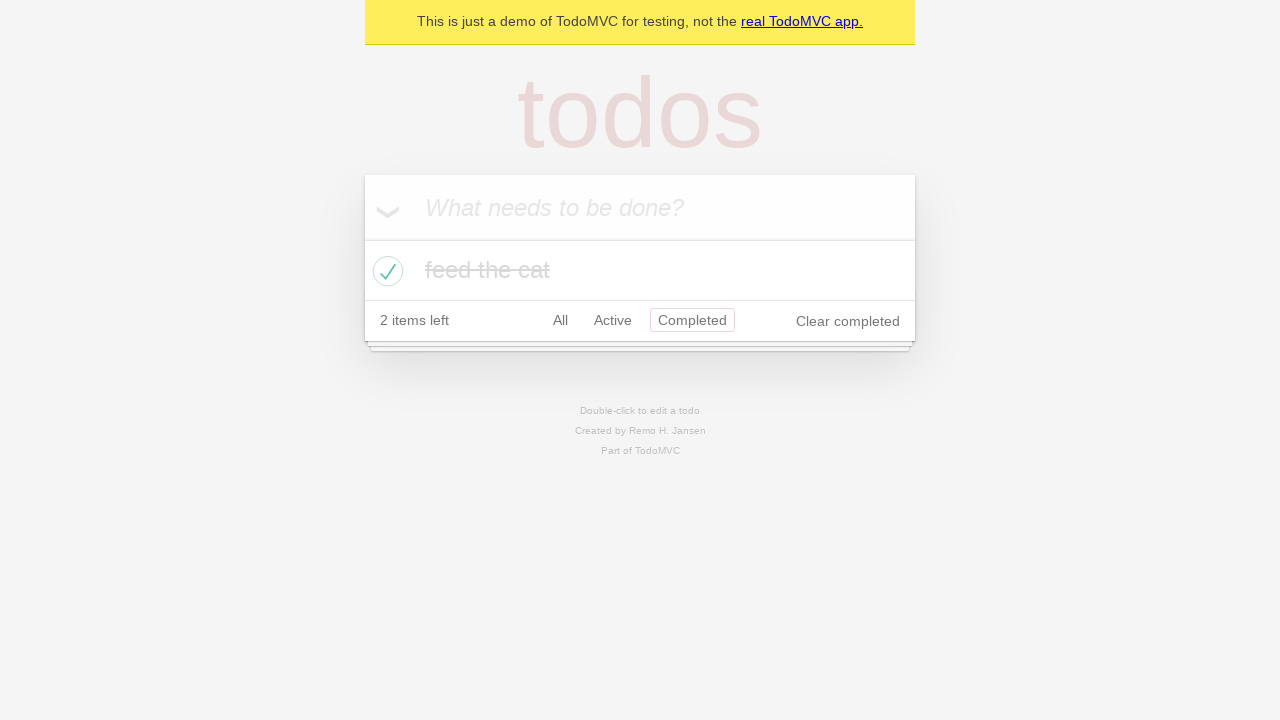

Clicked All filter to display all todo items at (560, 320) on internal:role=link[name="All"i]
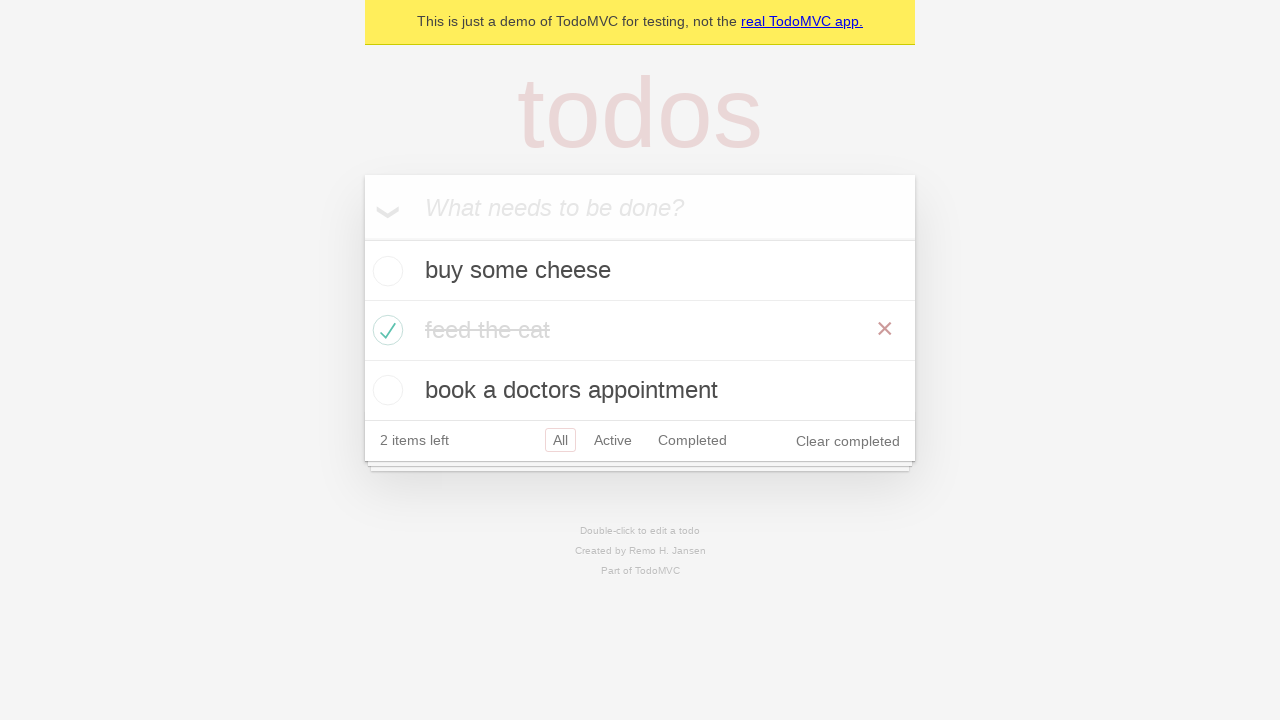

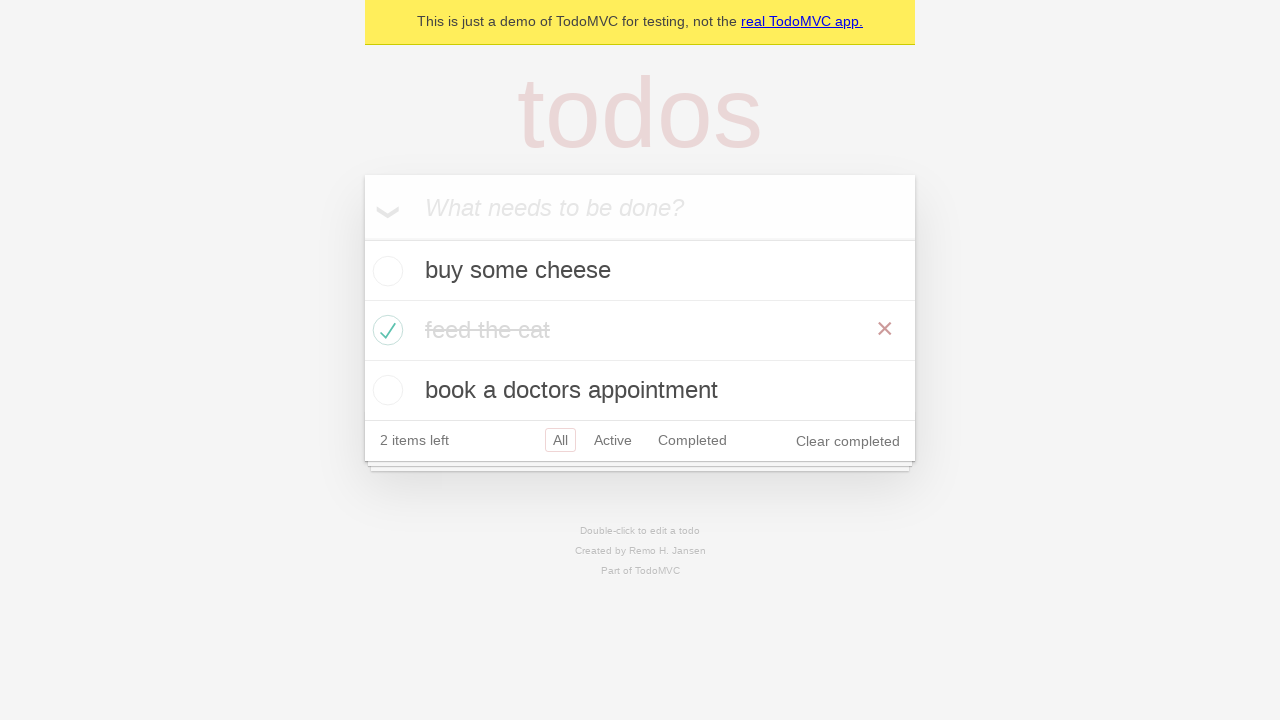